Tests dynamic element removal by clicking Remove button and verifying checkbox disappears

Starting URL: https://the-internet.herokuapp.com/dynamic_controls

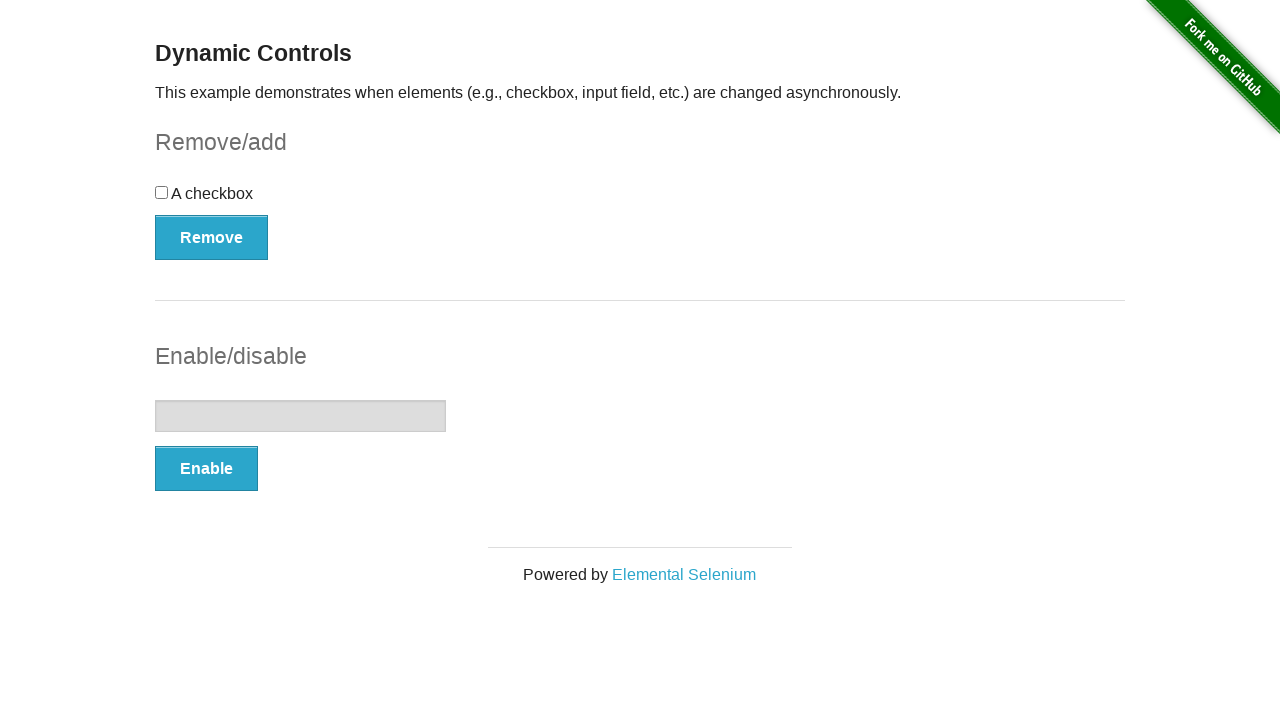

Located checkbox element
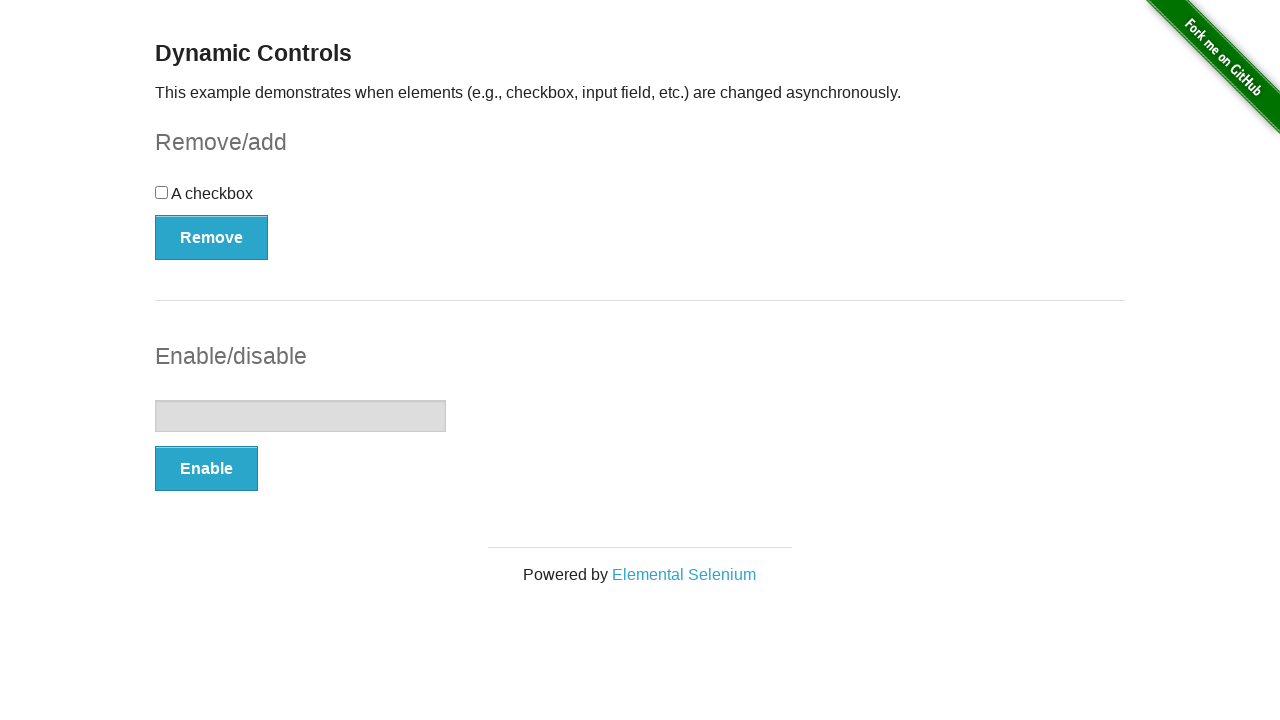

Verified checkbox is visible
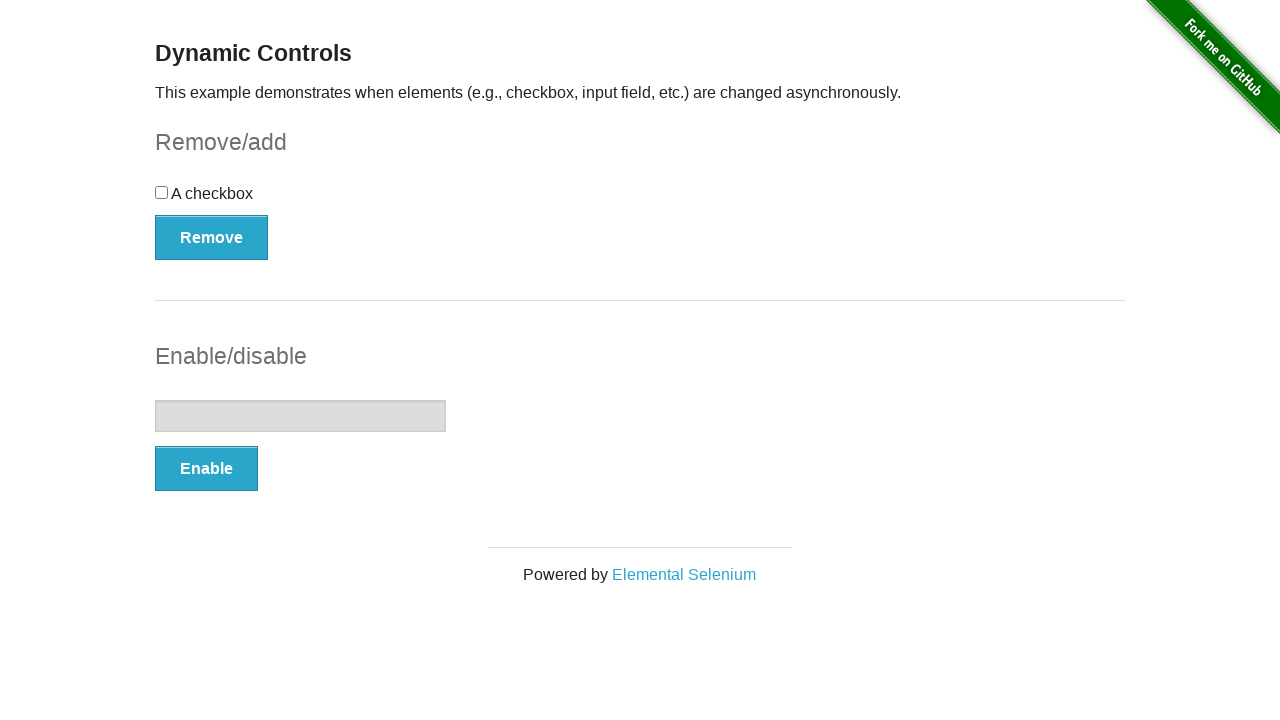

Clicked Remove button at (212, 237) on internal:role=button[name="Remove"i]
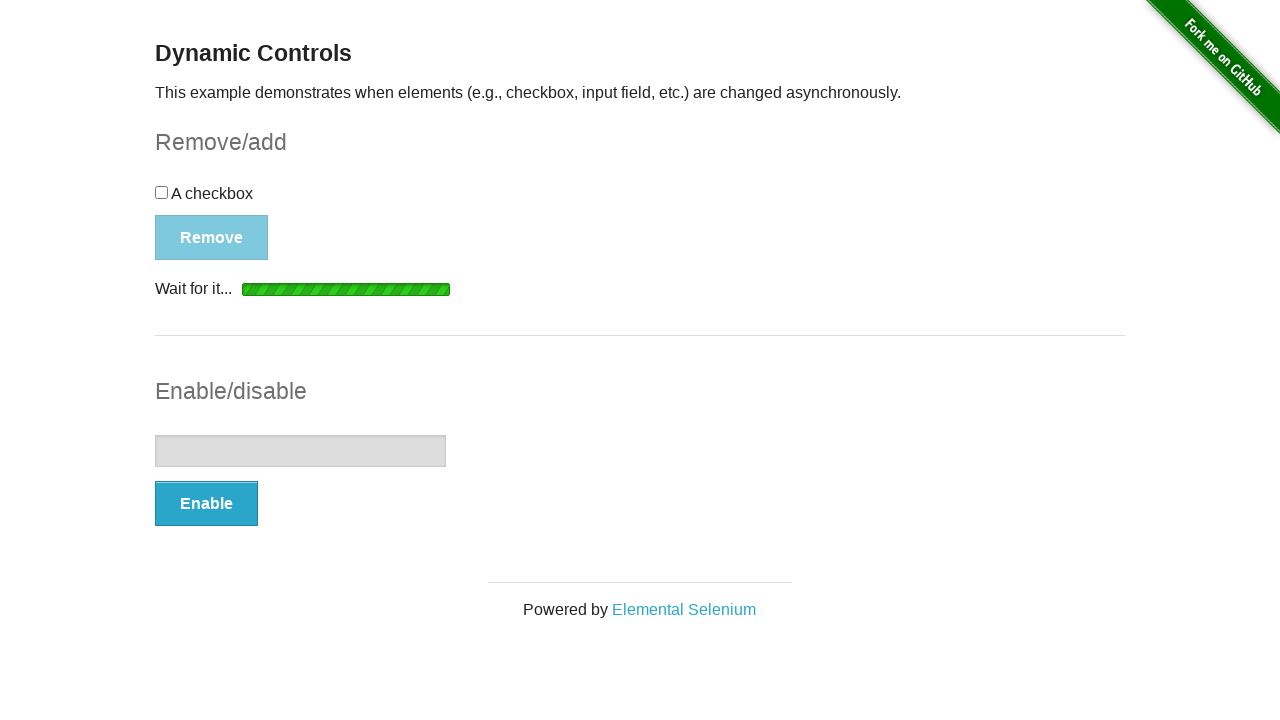

Waited for checkbox to be hidden
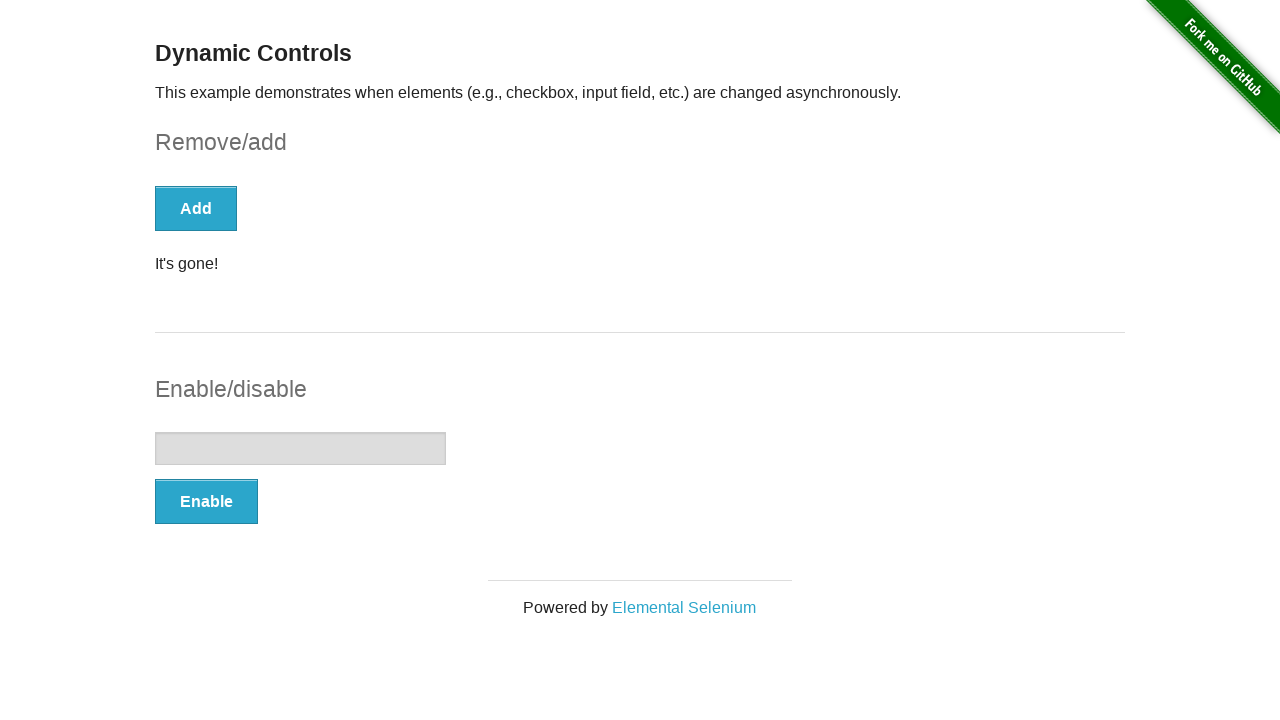

Verified checkbox is no longer visible
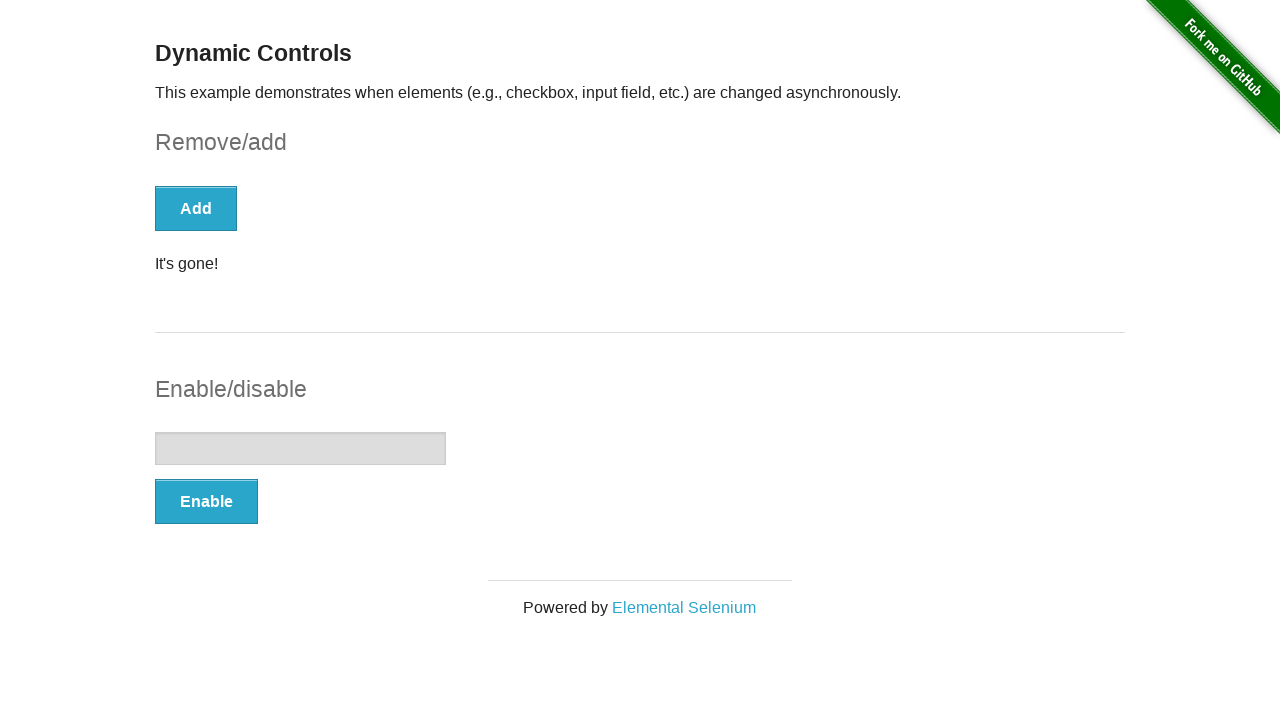

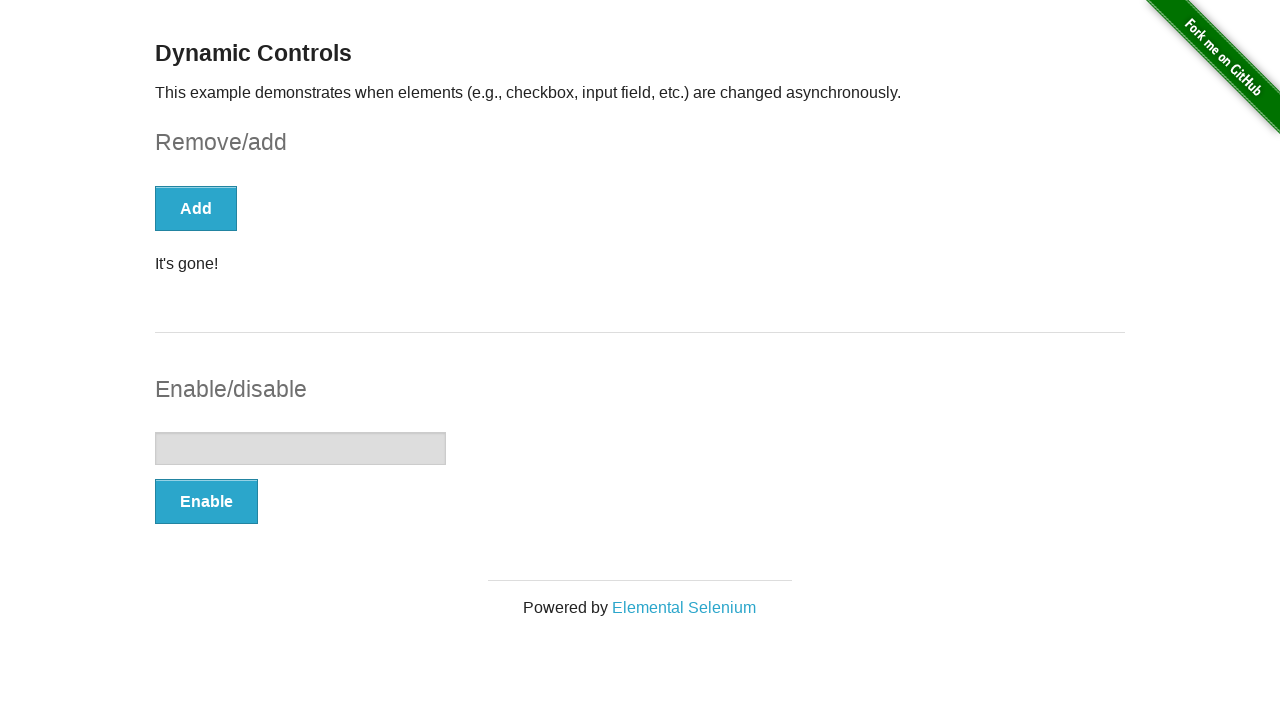